Tests table sorting functionality by clicking on a column header and verifying that the table data is sorted correctly in alphabetical order

Starting URL: https://rahulshettyacademy.com/seleniumPractise/#/offers

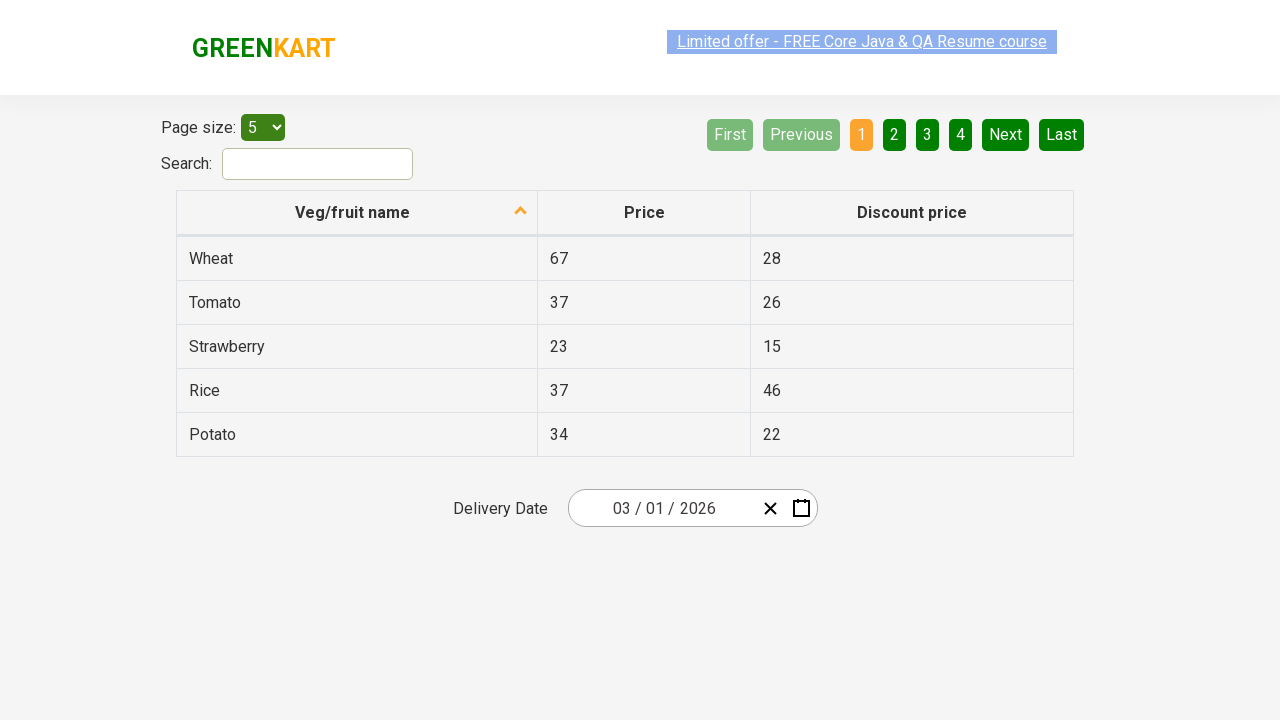

Clicked first column header to sort table at (357, 213) on xpath=//tr/th[1]
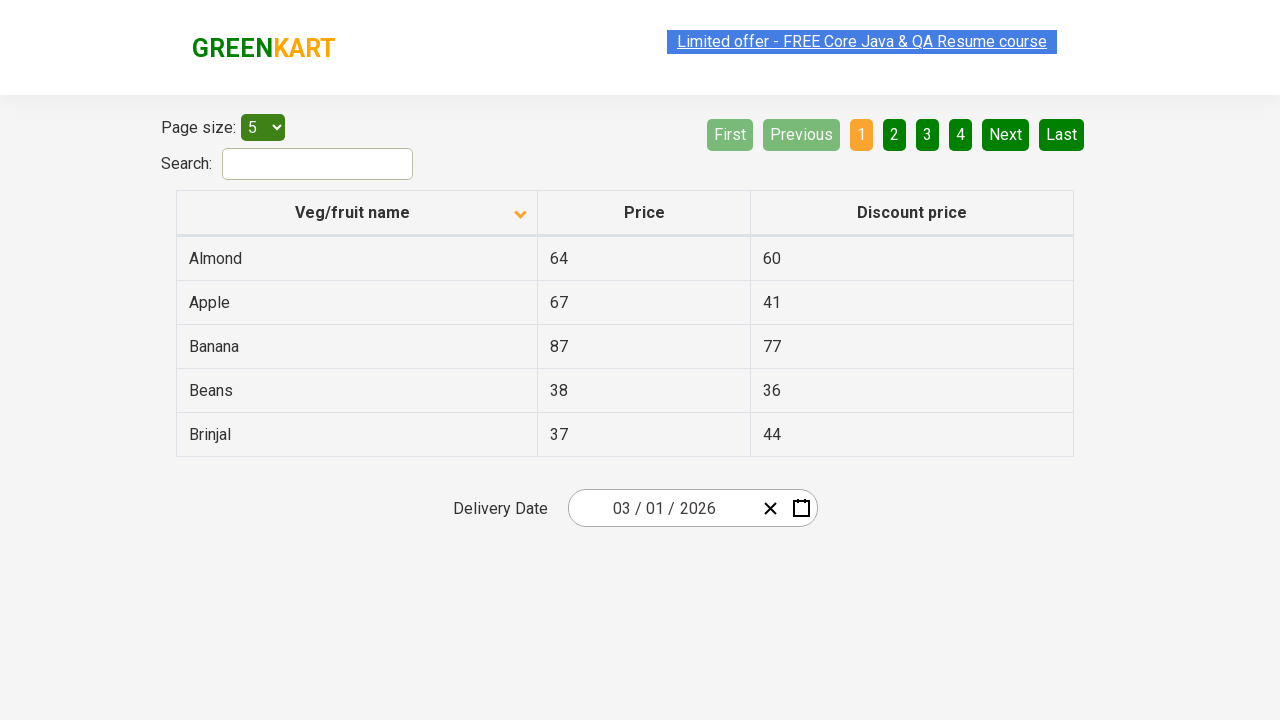

Table data loaded after sorting
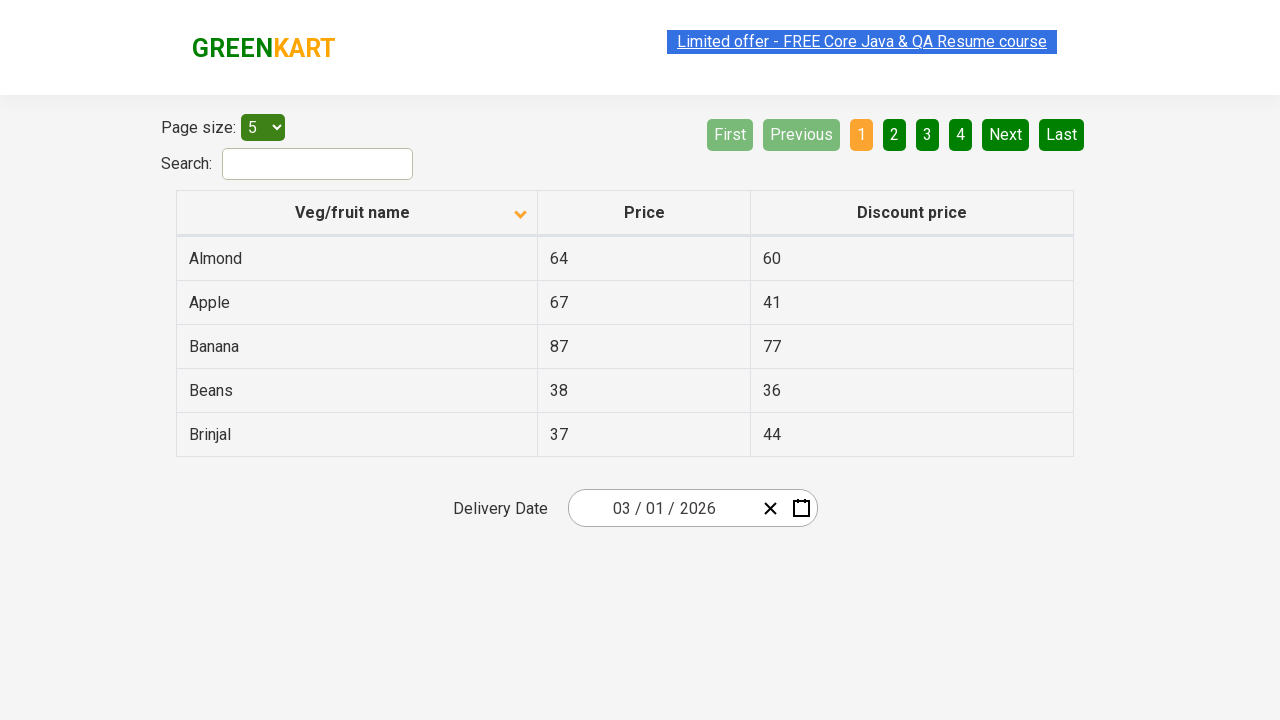

Retrieved all elements from first column
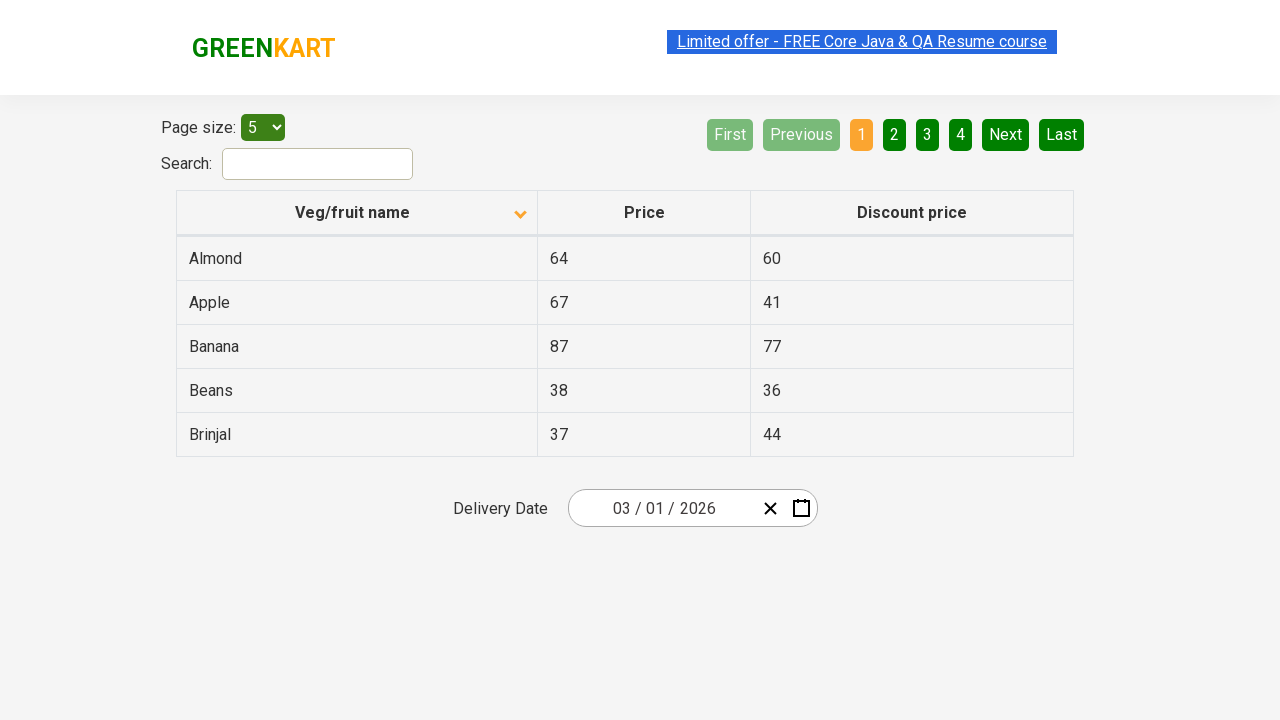

Extracted text content from all first column elements
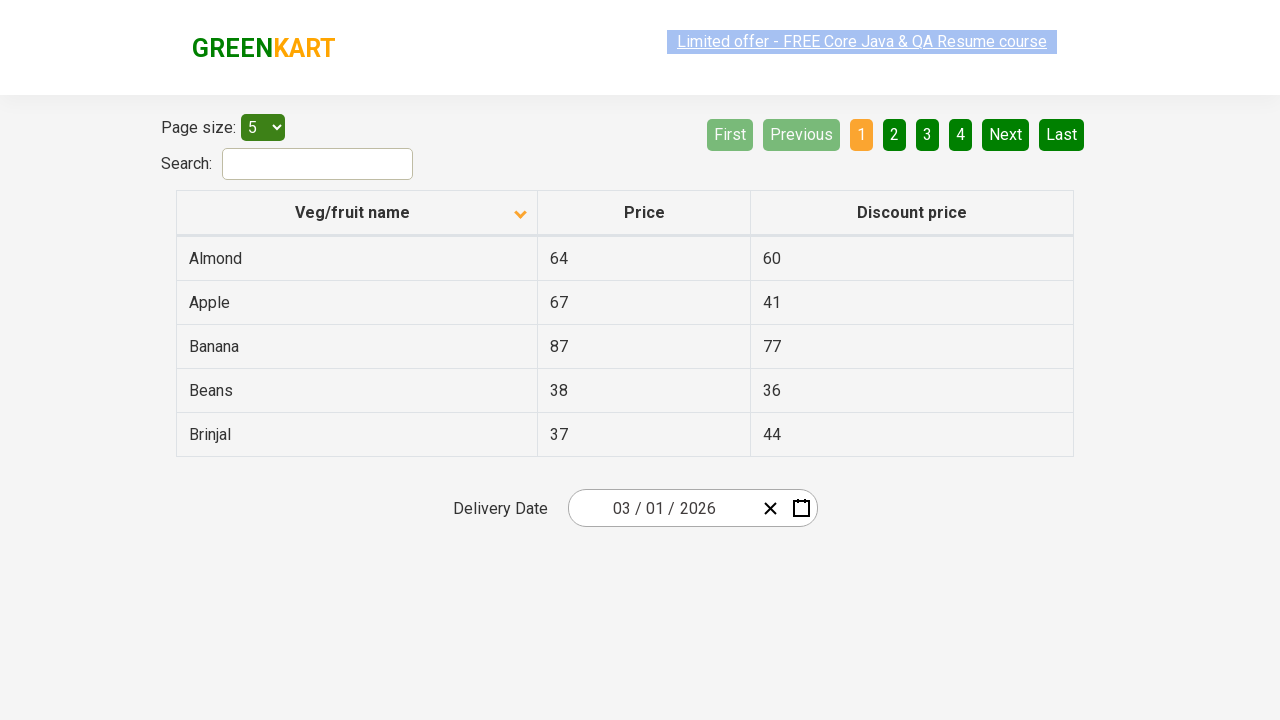

Created sorted version of the list for comparison
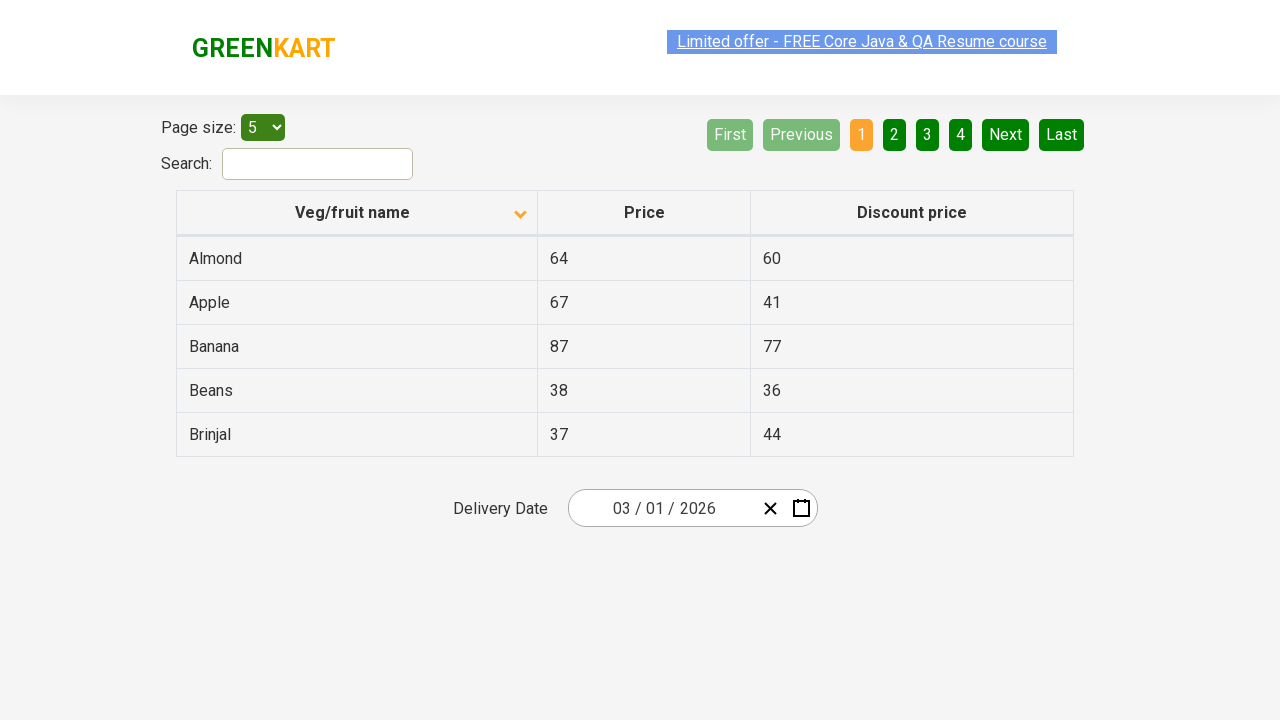

Verified table is sorted correctly in alphabetical order
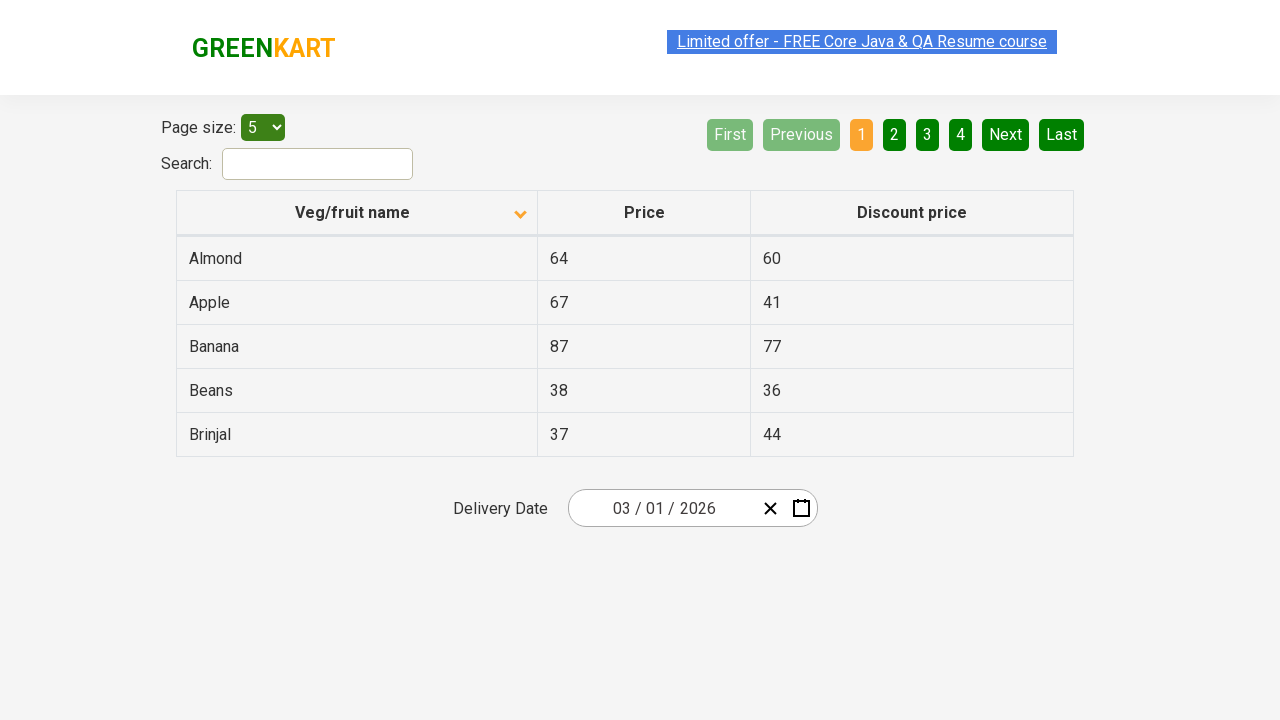

Filtered for items containing 'Beans' in first column
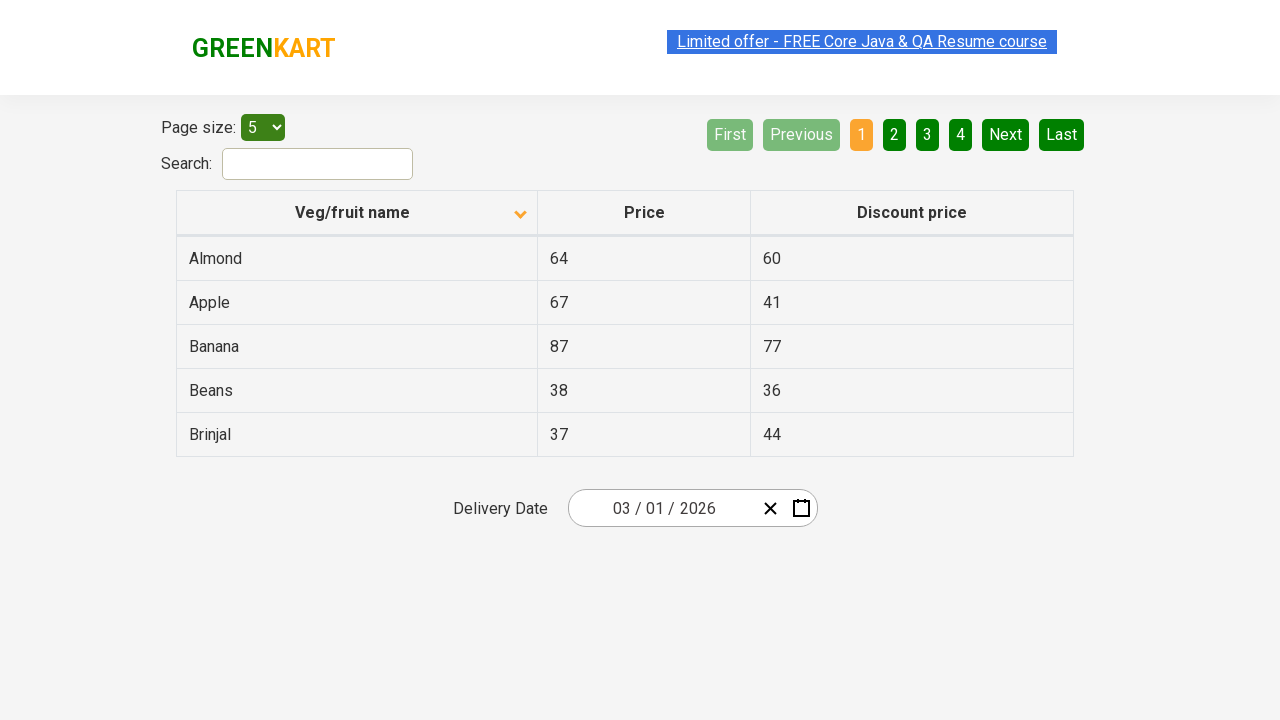

Verified first 'Beans' element is visible
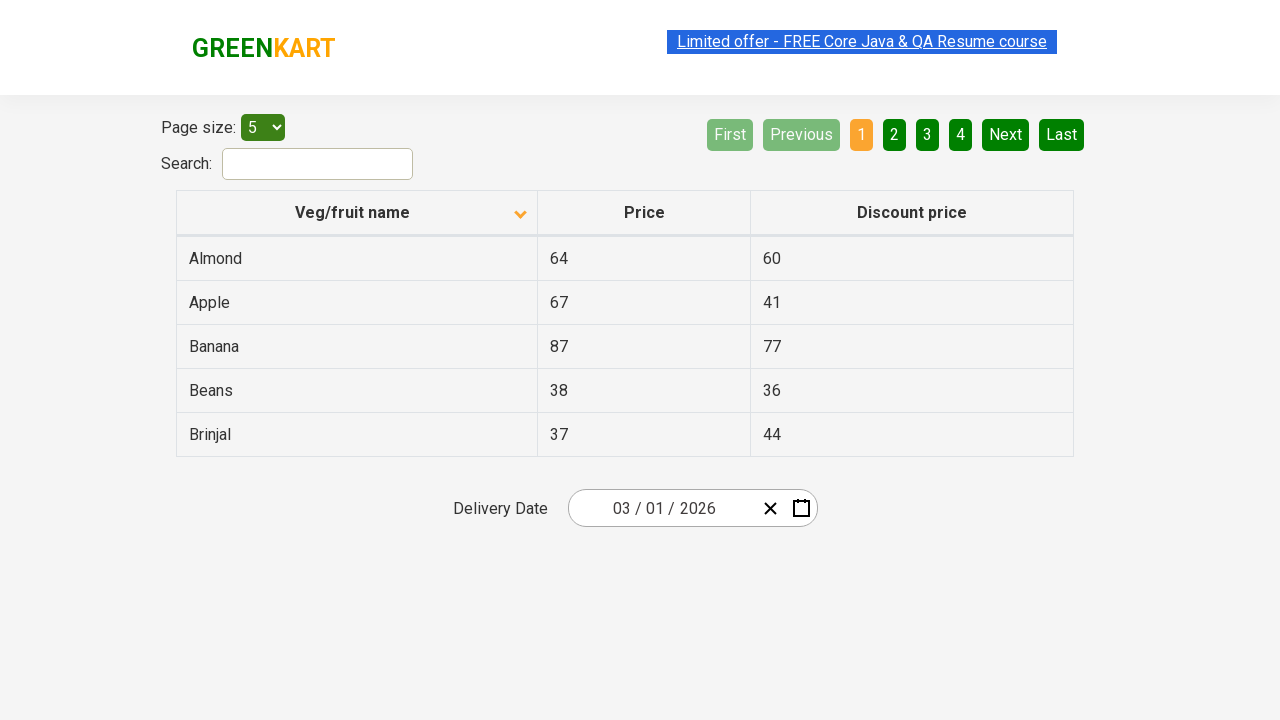

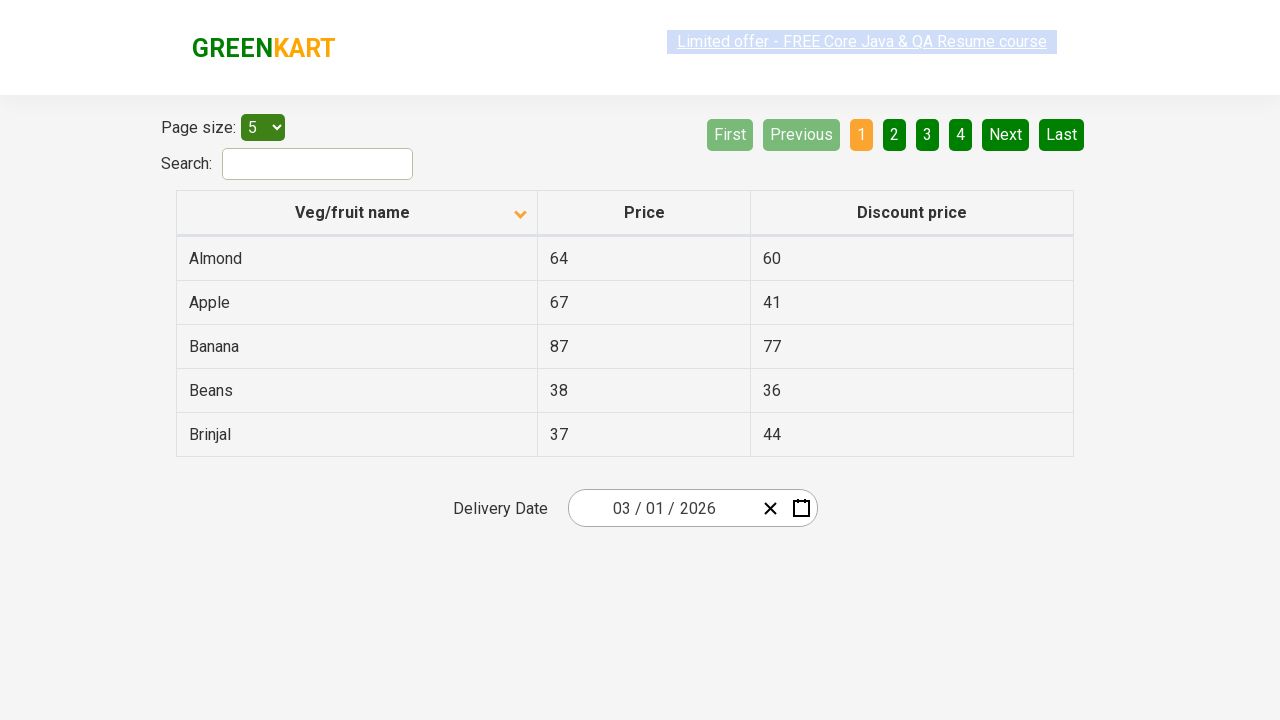